Navigates to a community members page and verifies that the members count element is displayed on the page.

Starting URL: https://www.commudle.com/communities/builders-space/members

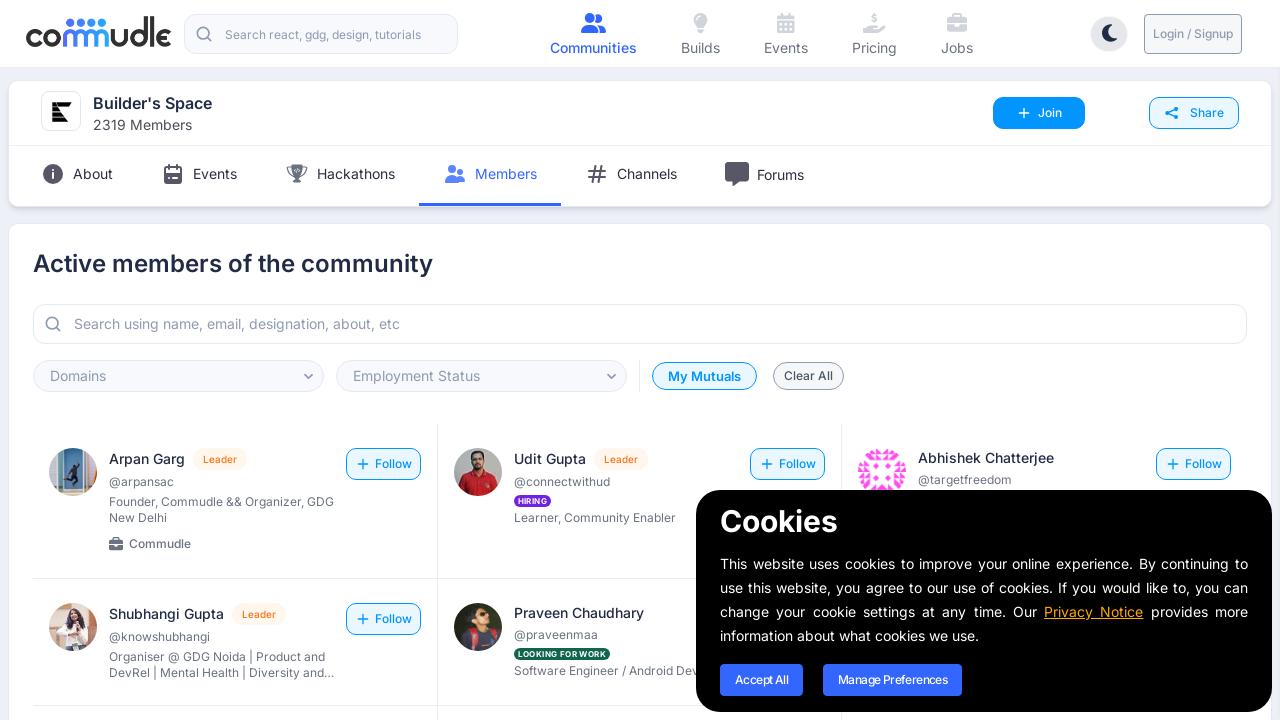

Navigated to Builders Space community members page
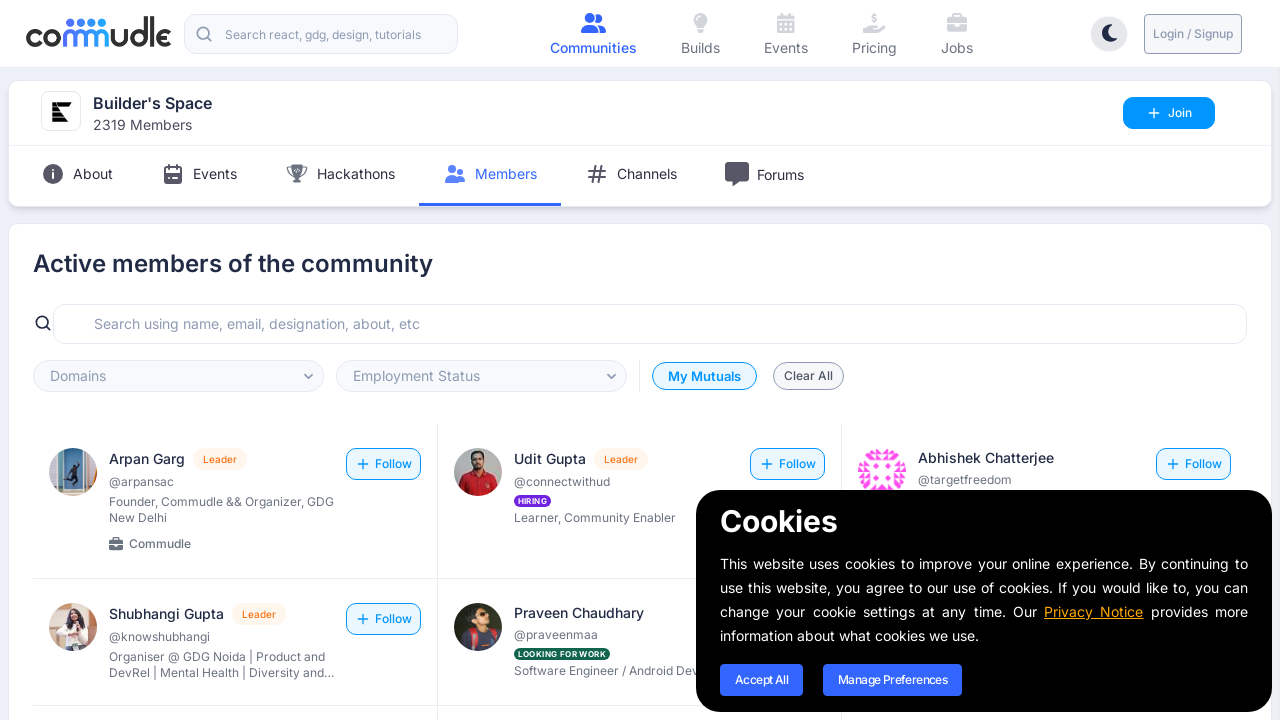

Members count element is displayed on the page
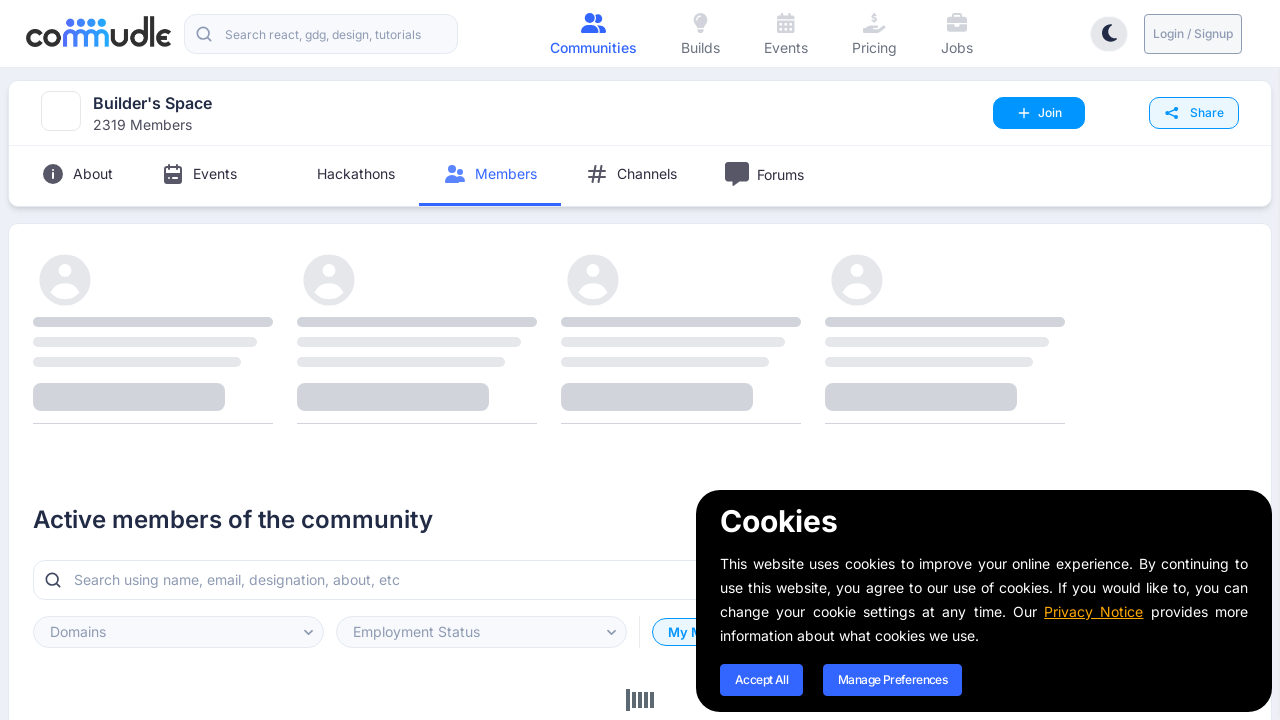

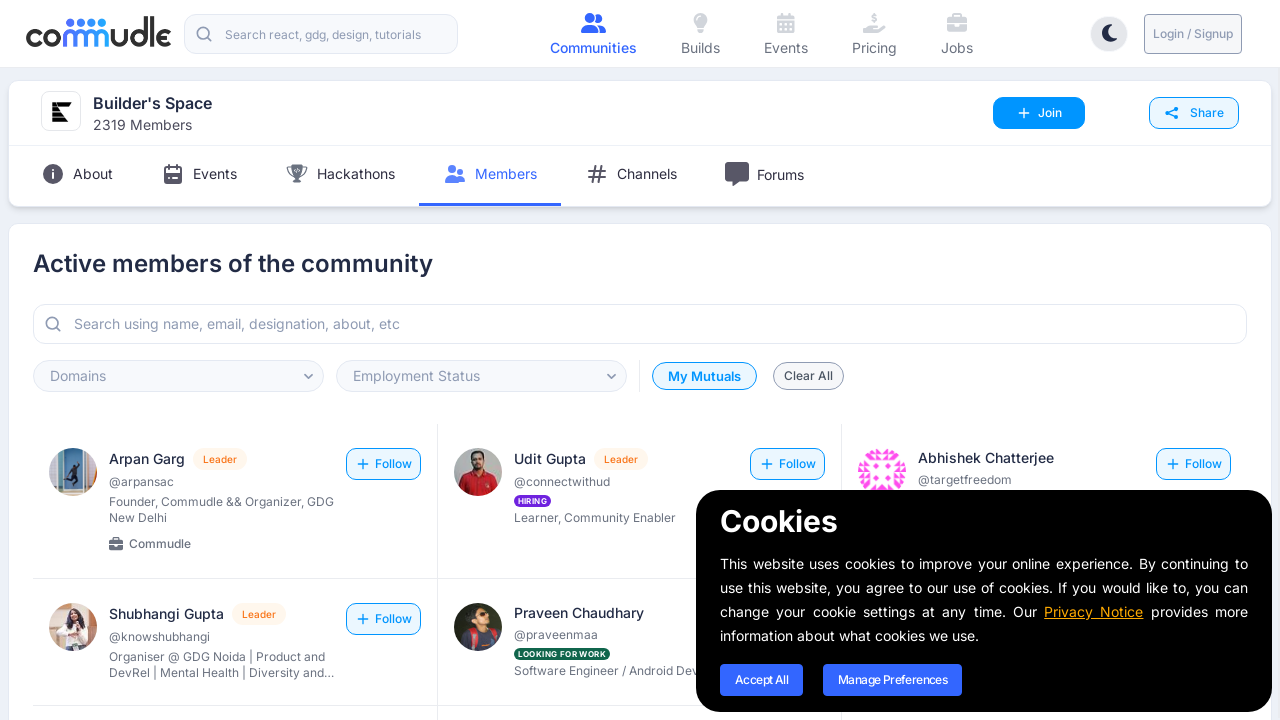